Tests window handling functionality by clicking buttons that open new windows and switching between them

Starting URL: https://demoqa.com/browser-windows

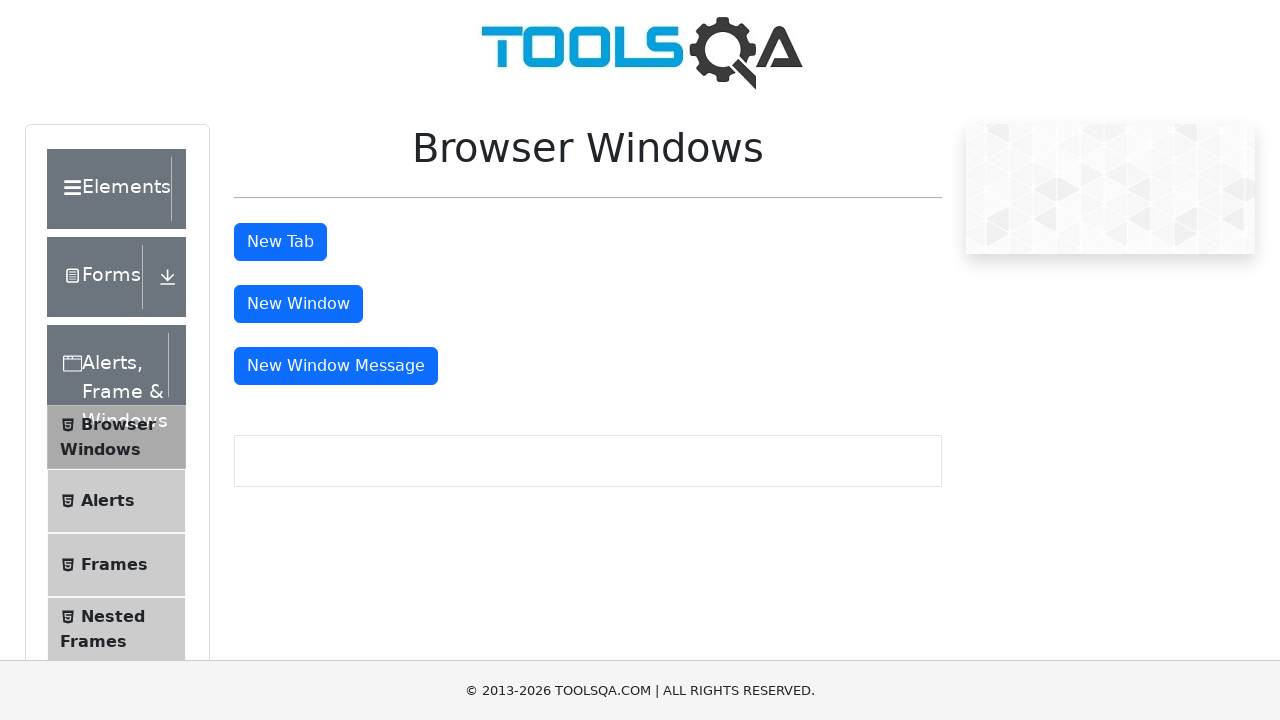

Retrieved main window handle from browser context
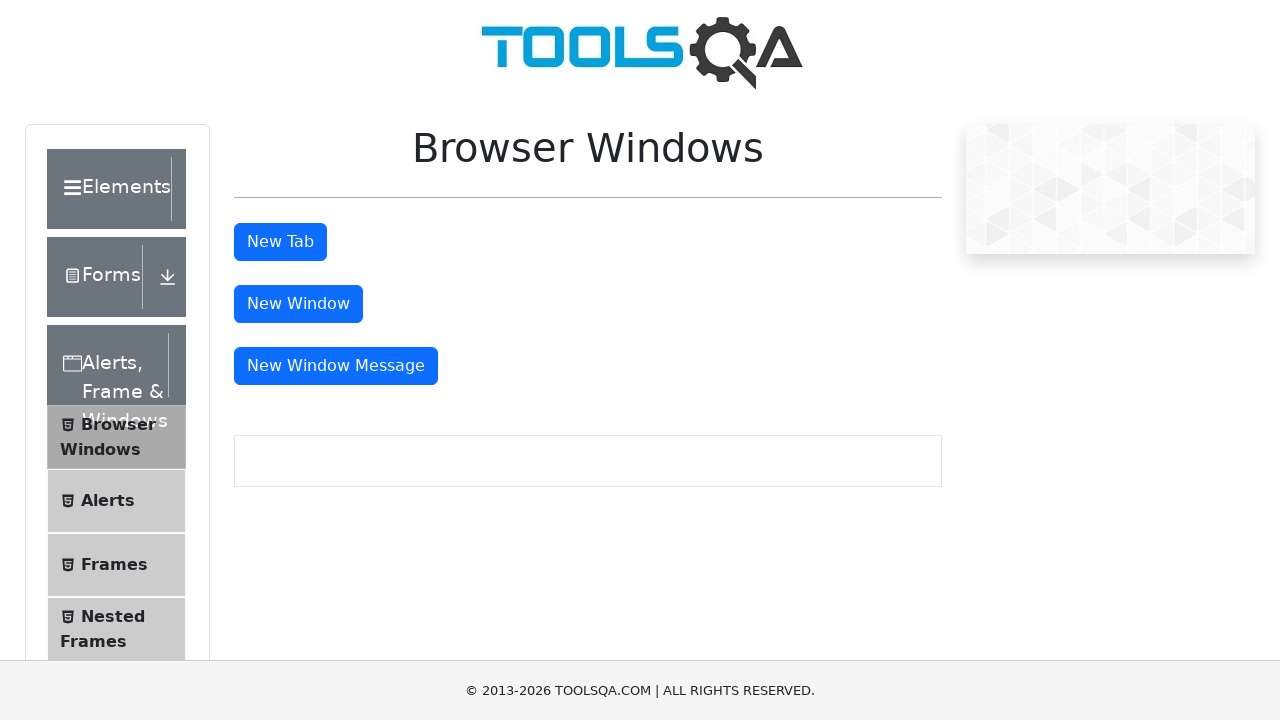

Clicked 'New Window' button to open a new window at (298, 304) on #windowButton
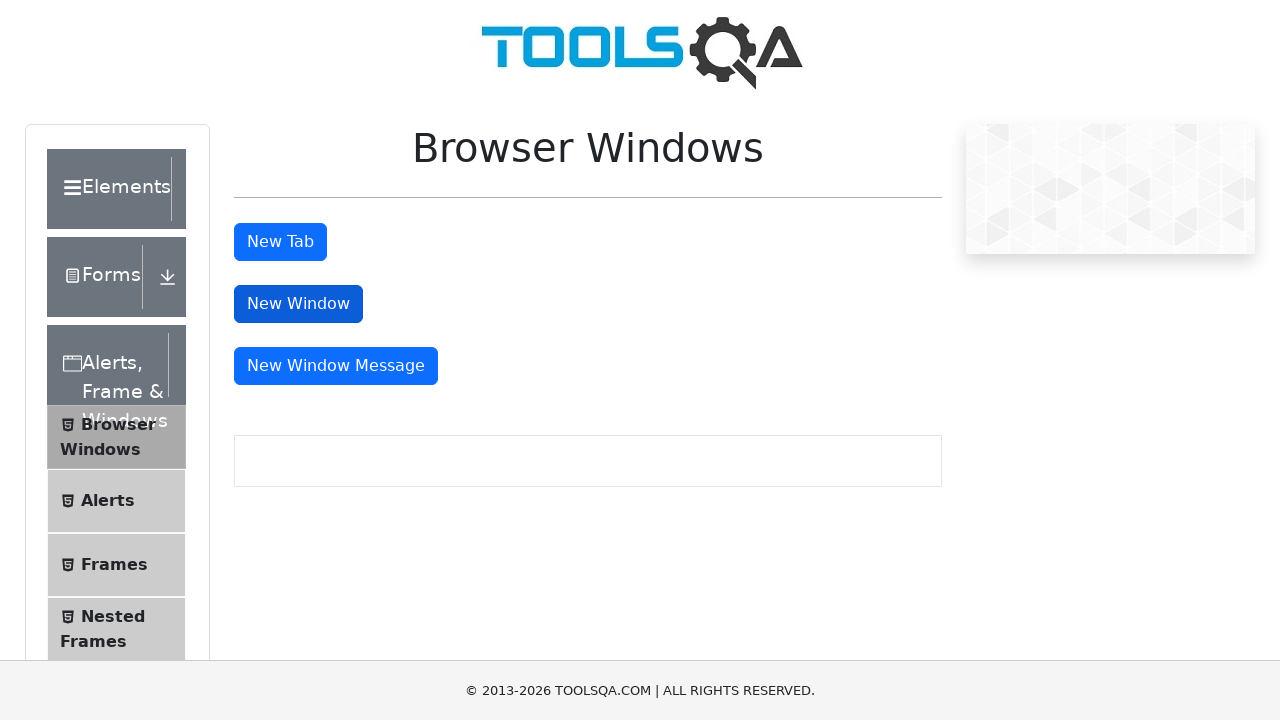

Waited for new window to open (1000ms timeout)
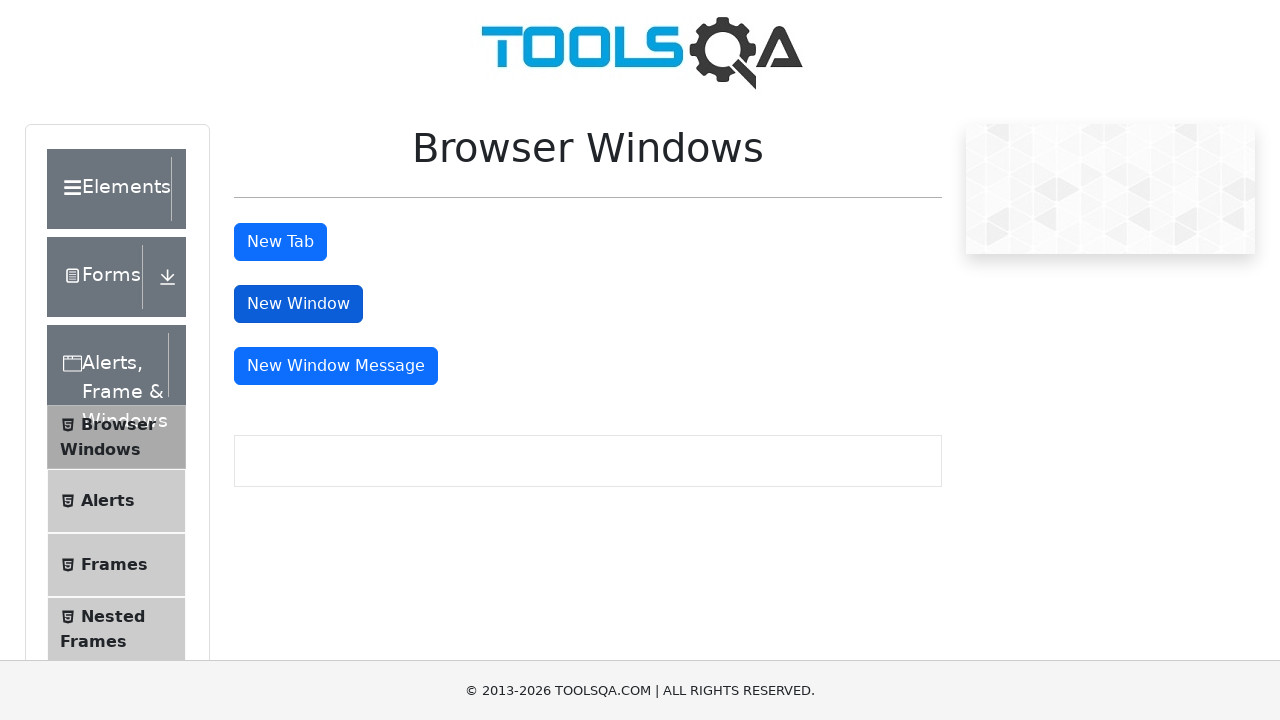

Retrieved list of all open windows/tabs from context
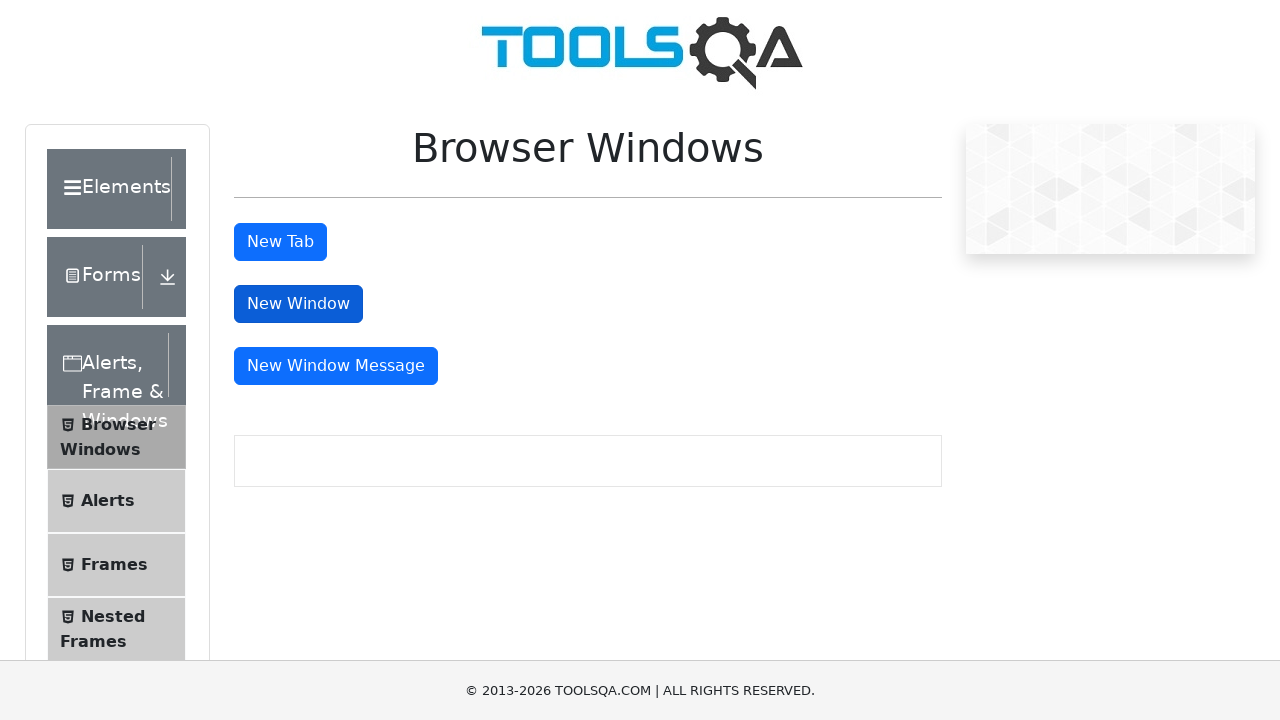

Identified new window as second window in context
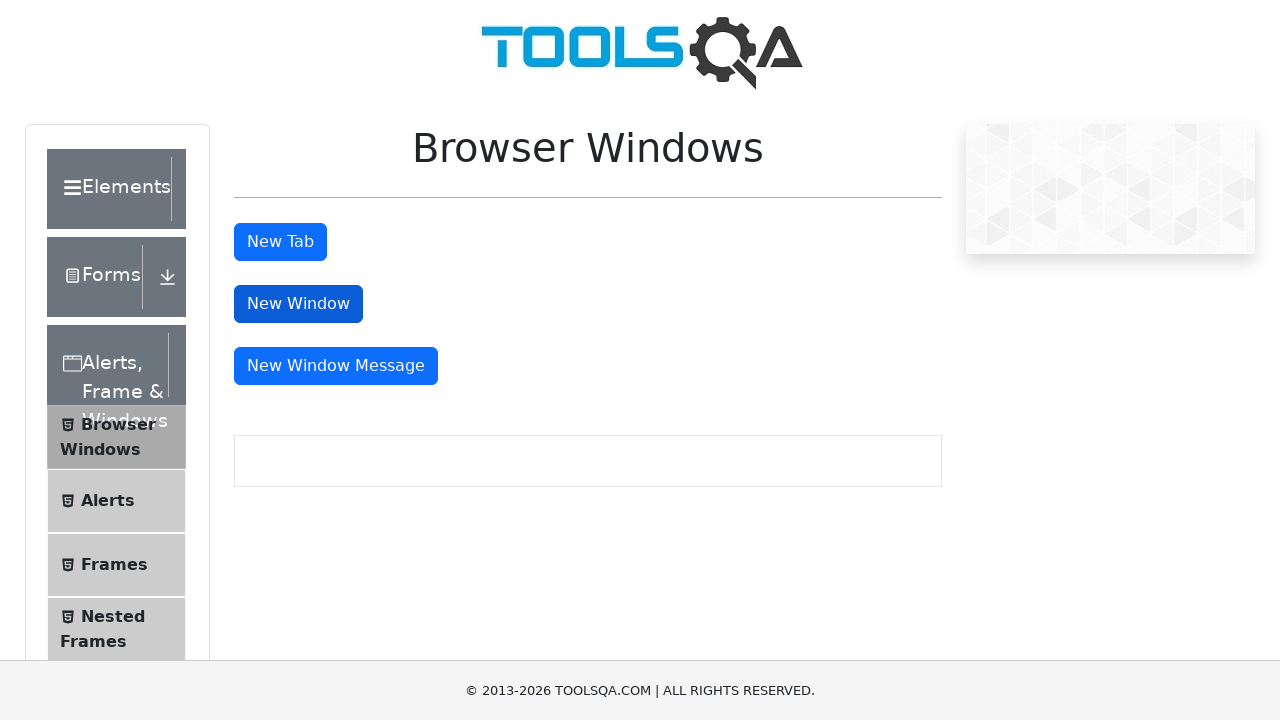

Waited for new window content to fully load
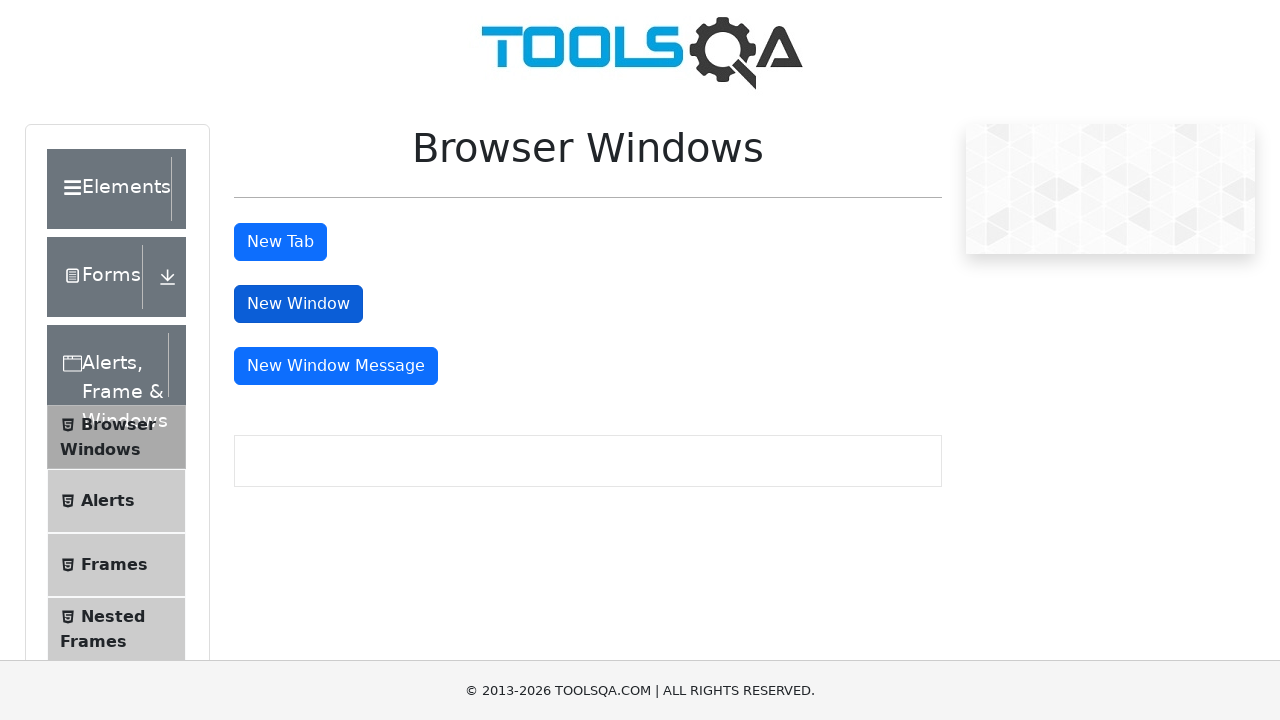

Printed content from first child window
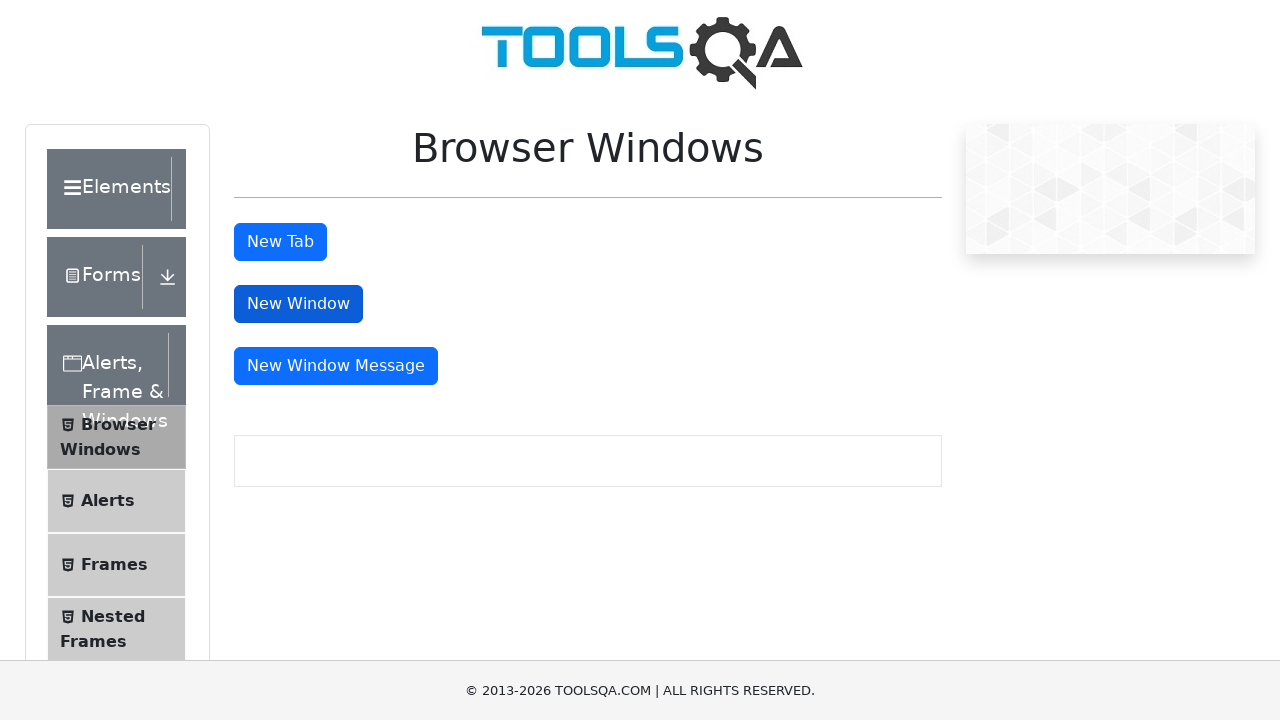

Clicked 'New Window Message' button on main window at (336, 366) on #messageWindowButton
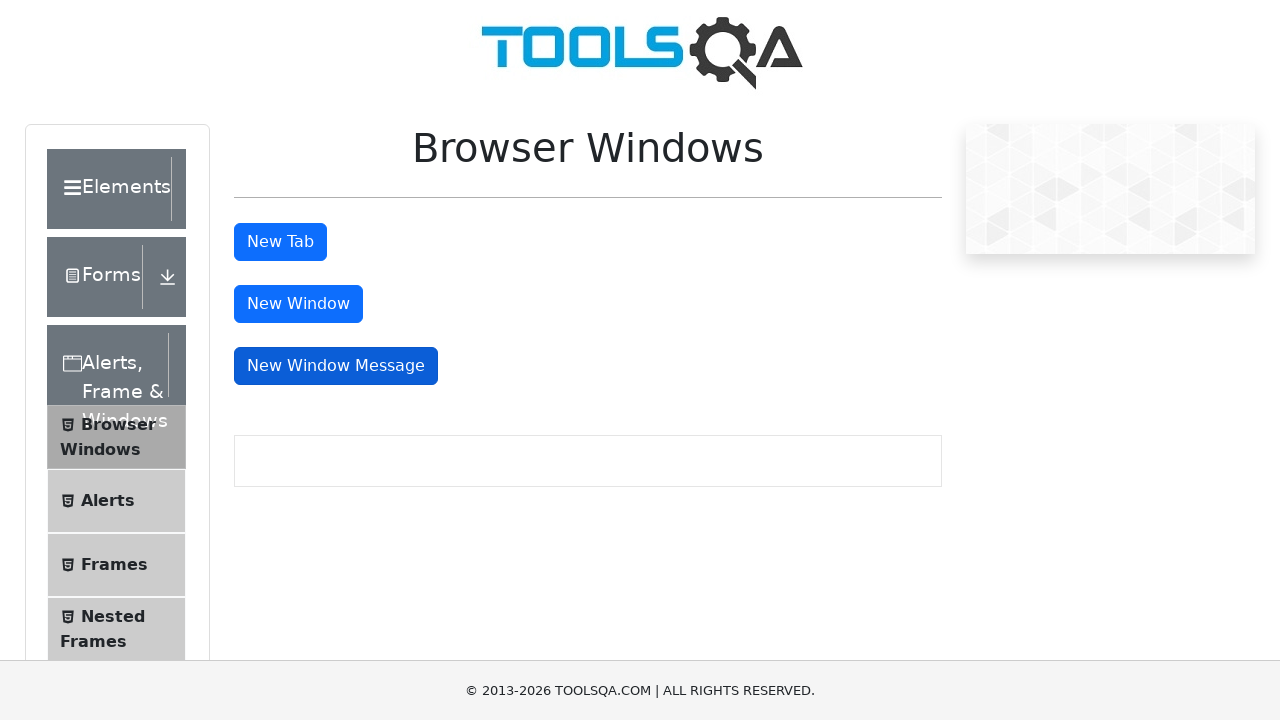

Waited for second new window to open (1000ms timeout)
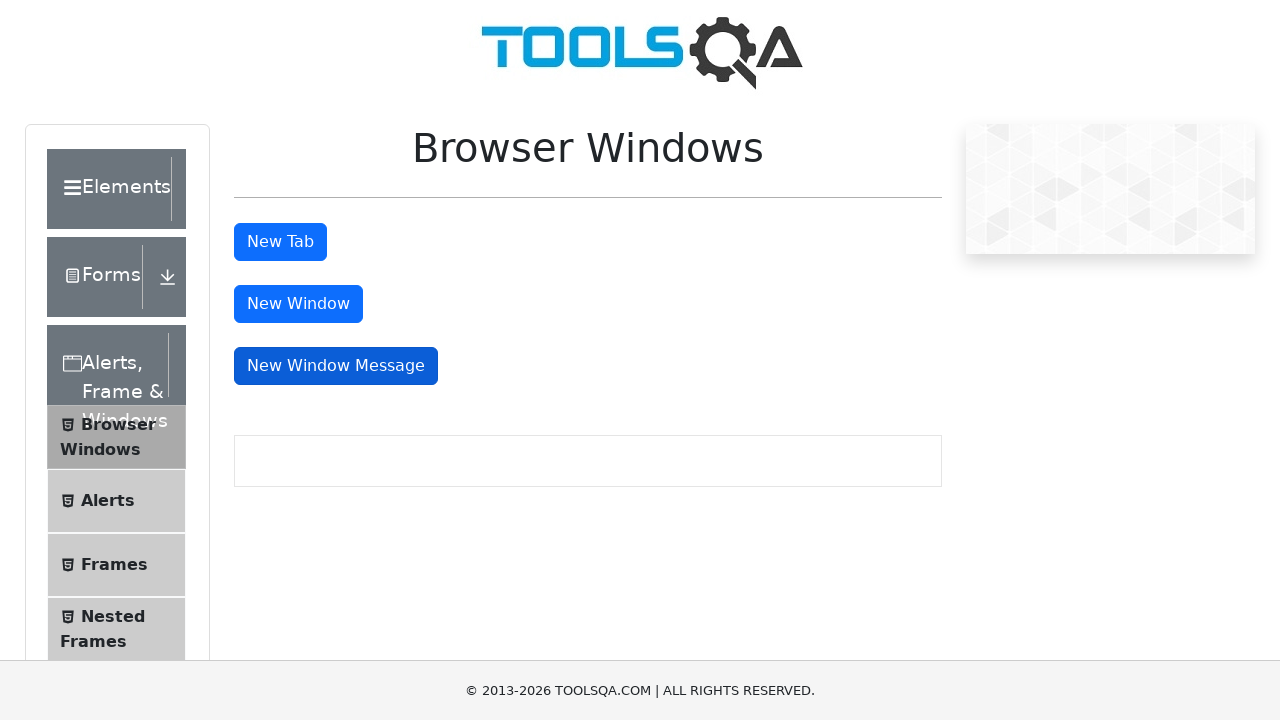

Retrieved updated list of all open windows/tabs
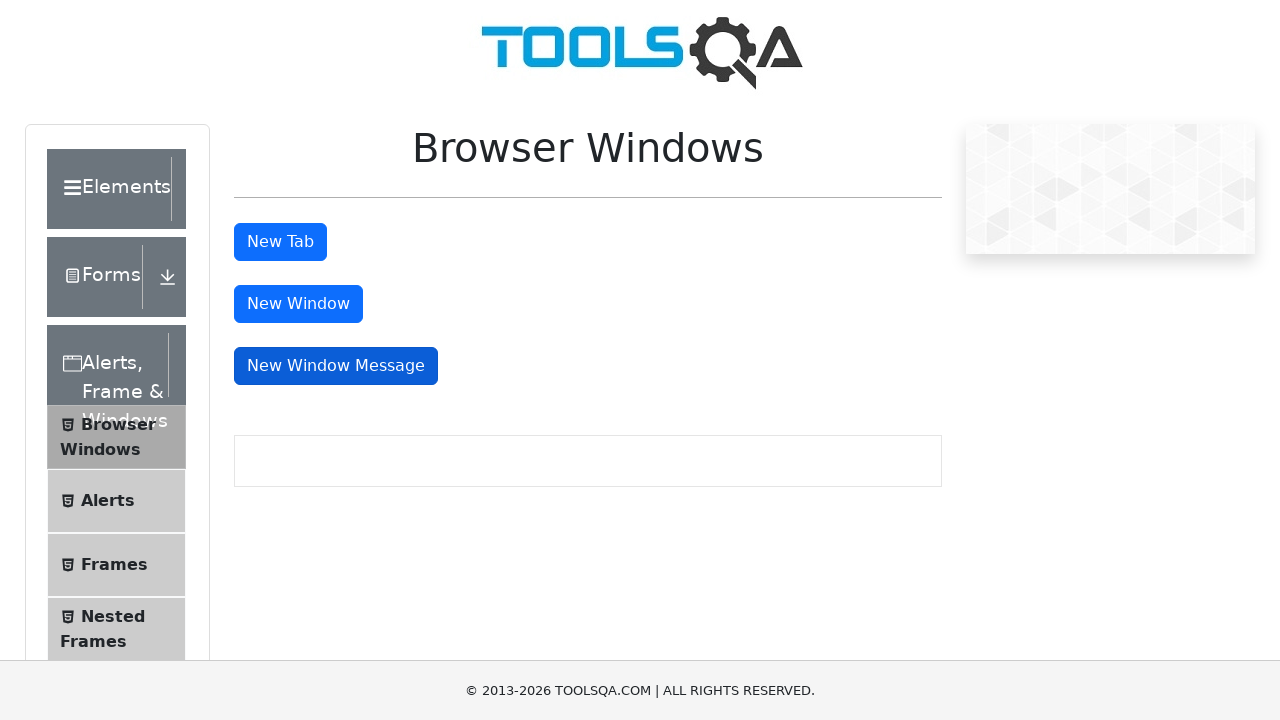

Waited for child window 1 content to load
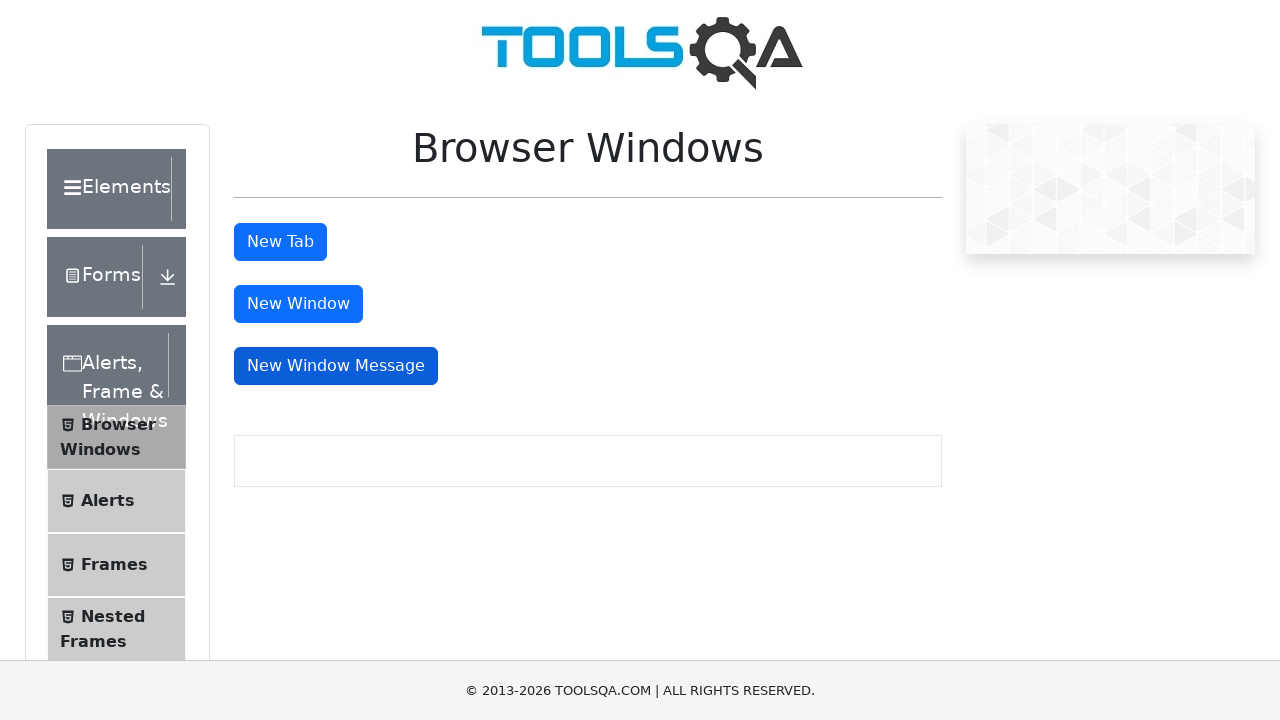

Printed content from child window 1
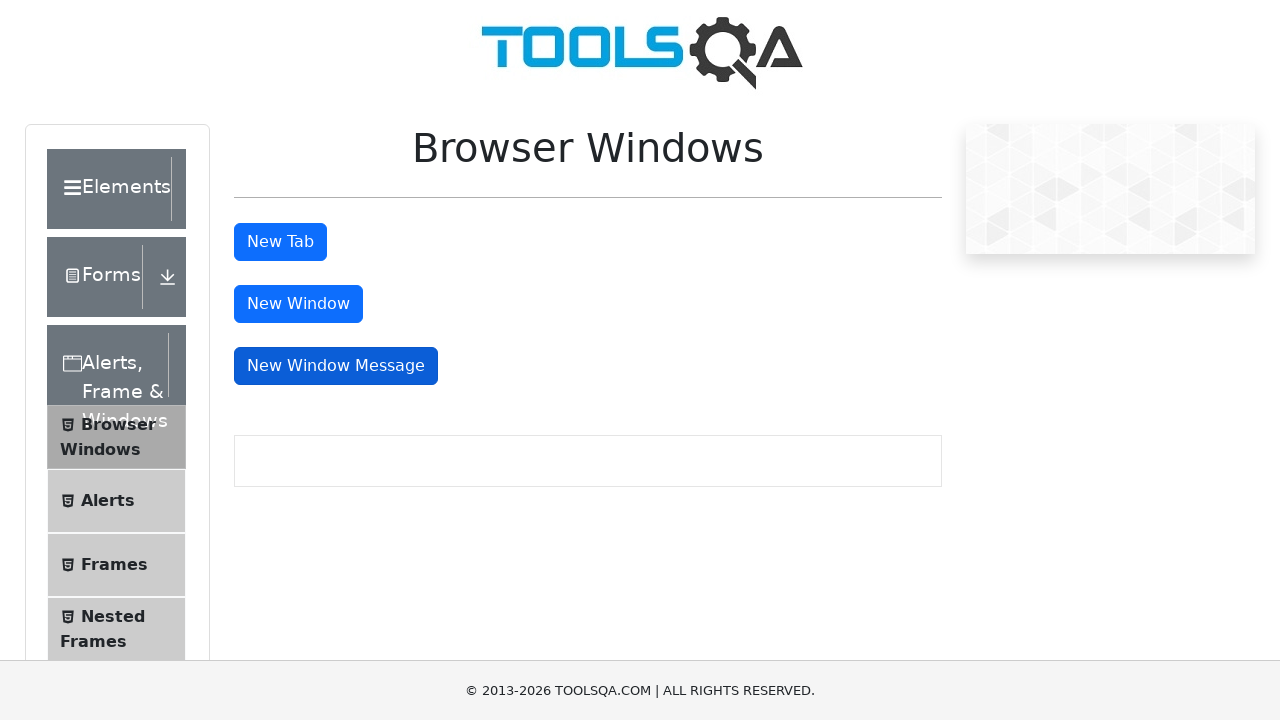

Waited for child window 2 content to load
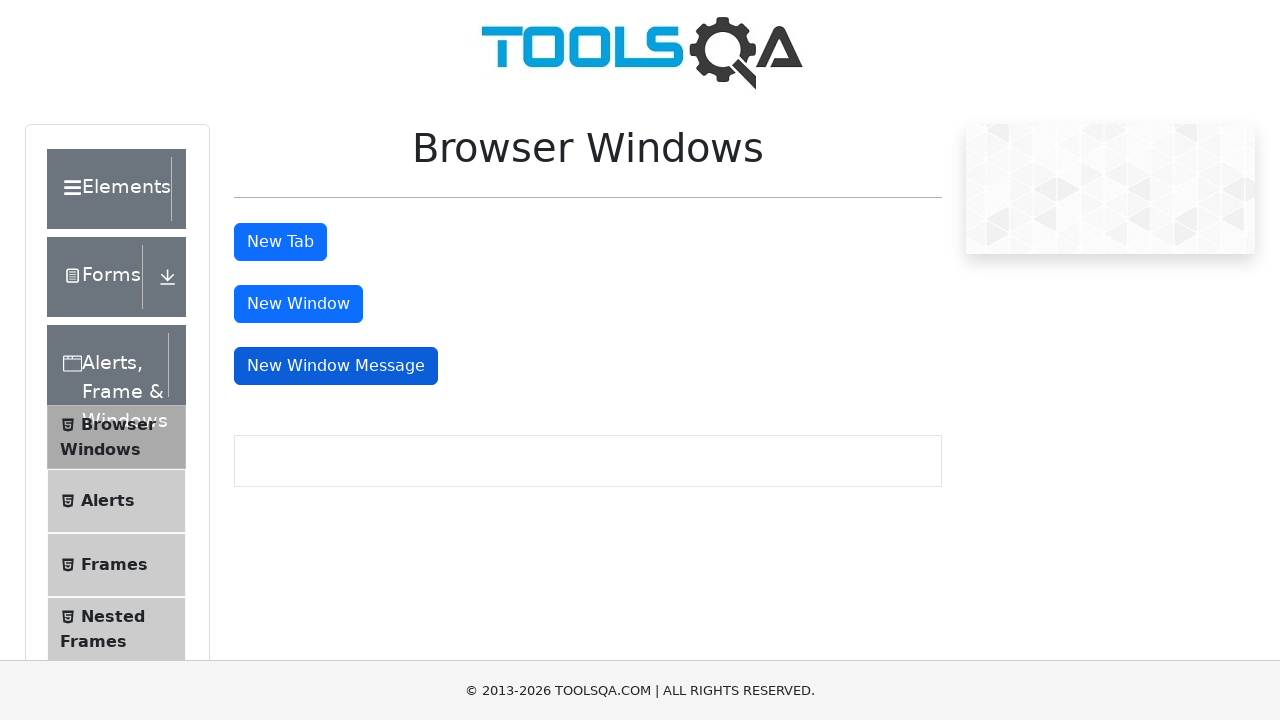

Printed content from child window 2
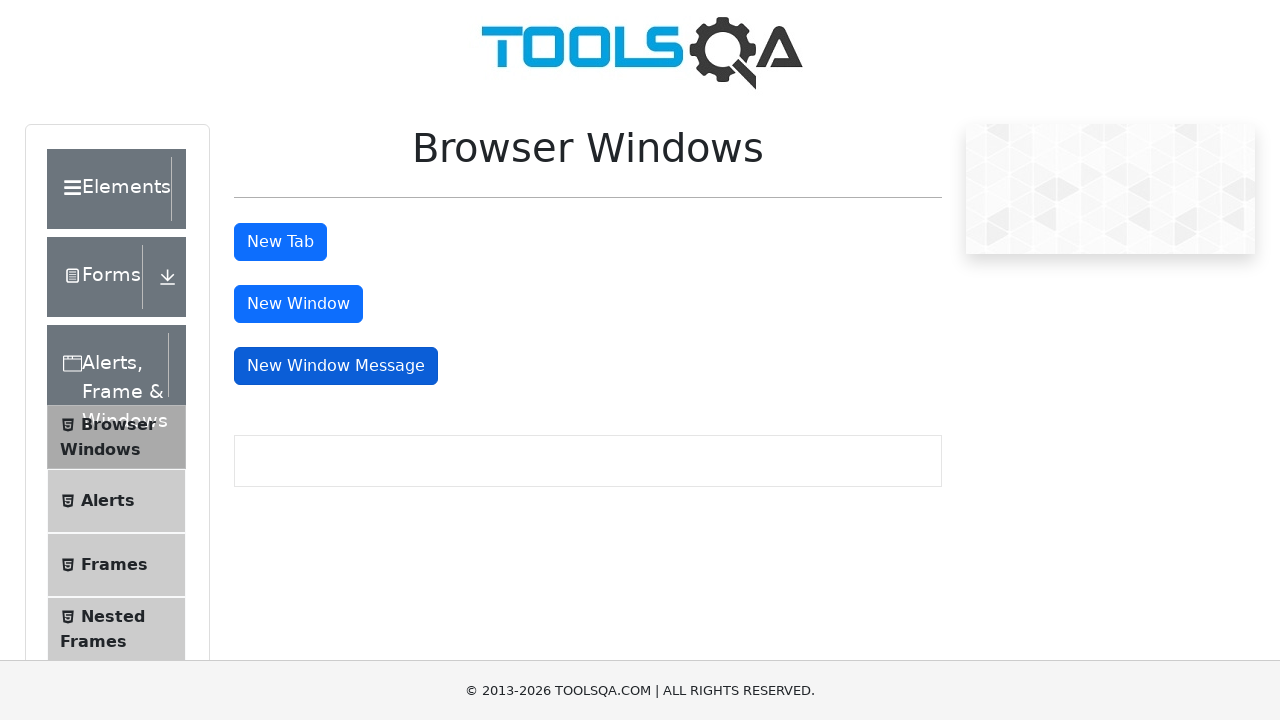

Located h1 heading element on main window
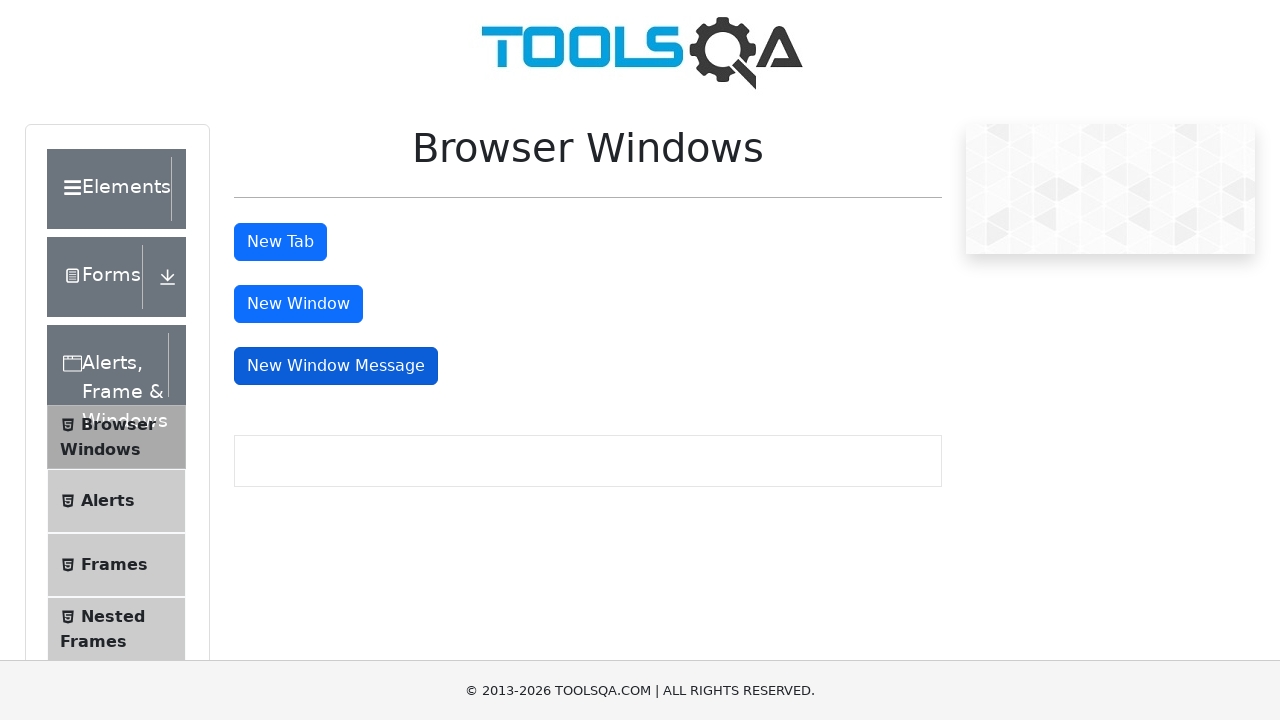

Printed h1 heading text from main window
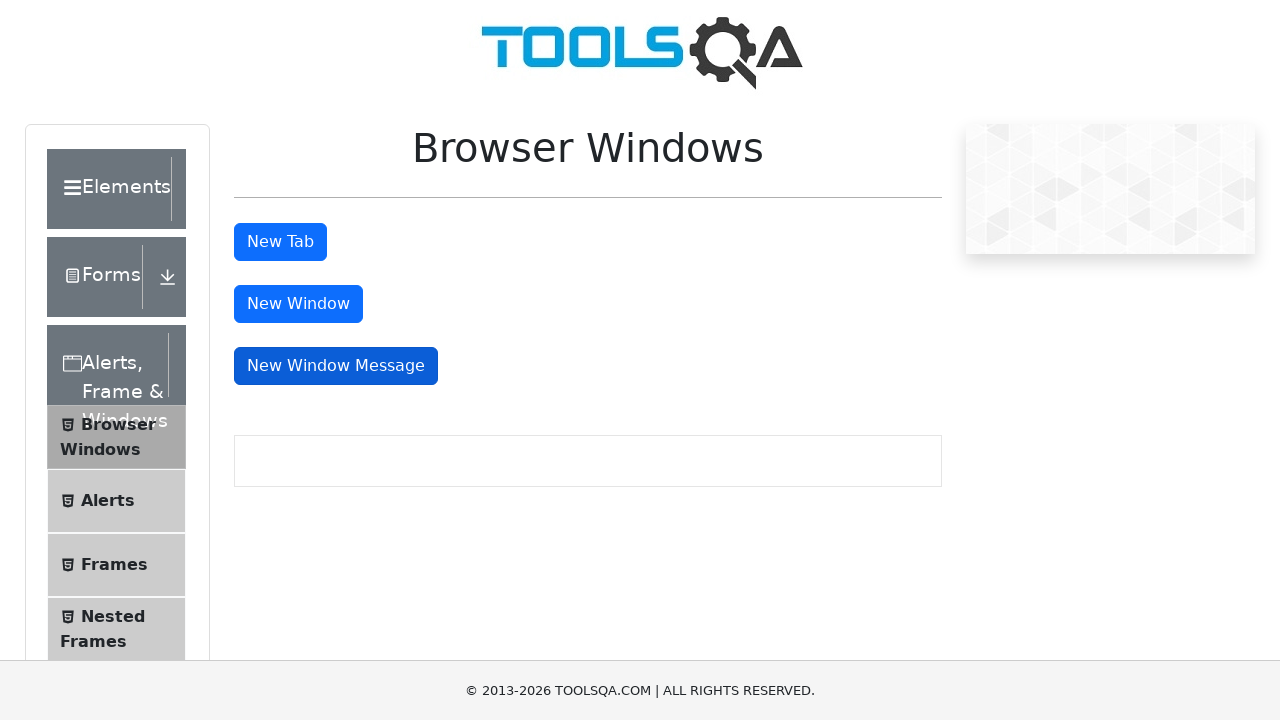

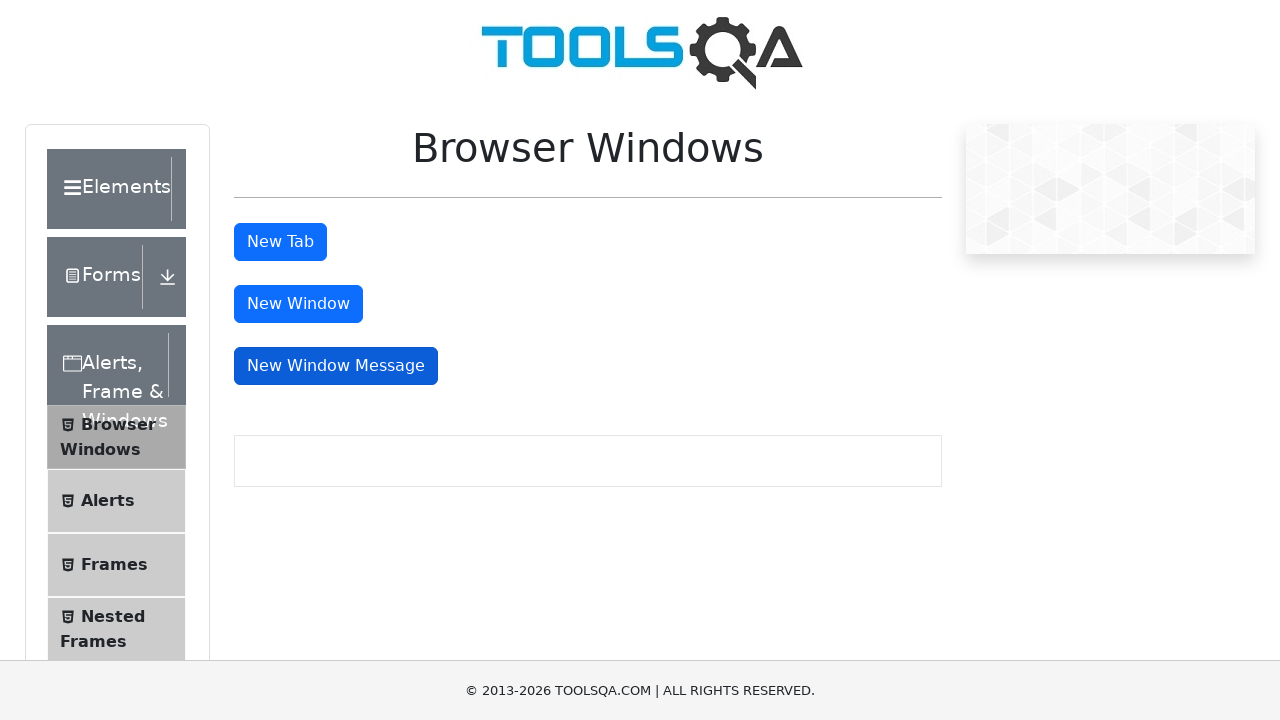